Tests right-click (context click) functionality on a demo page by performing a context click on a target element and verifying the context menu appears with menu items

Starting URL: https://swisnl.github.io/jQuery-contextMenu/demo.html

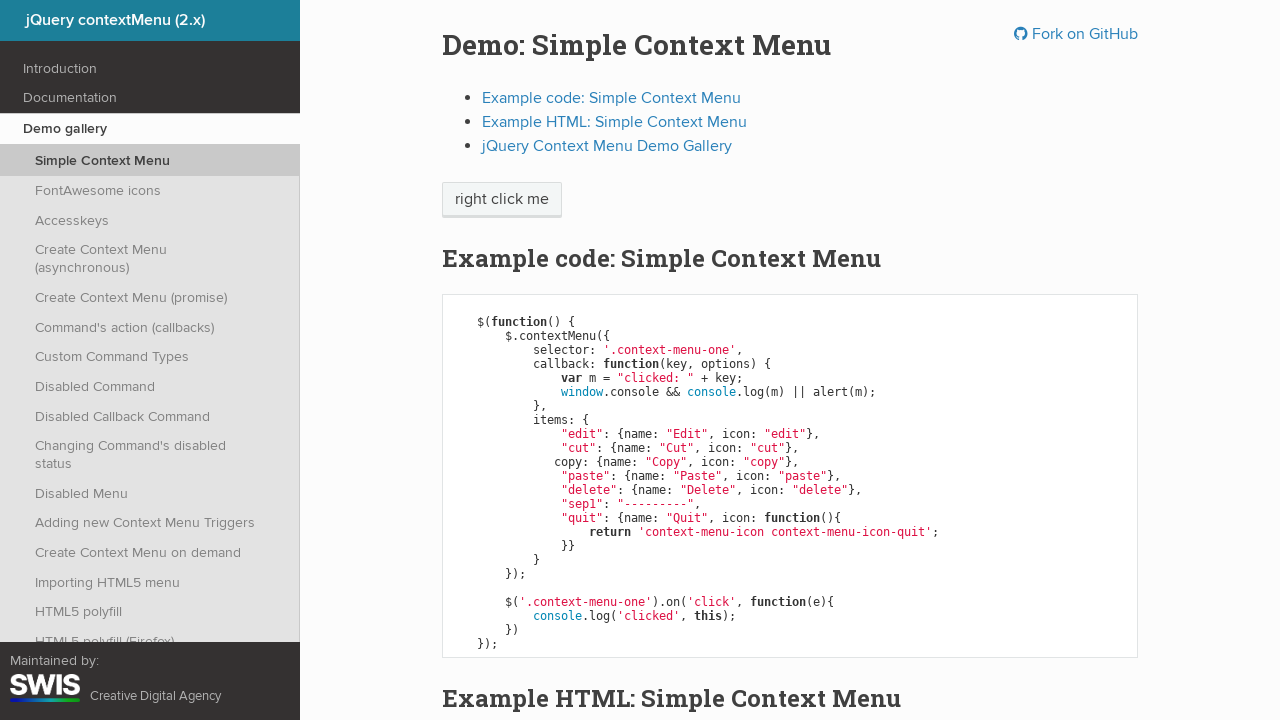

Right-clicked on 'right click me' element to open context menu at (502, 200) on xpath=//span[contains(text(),'right click me')]
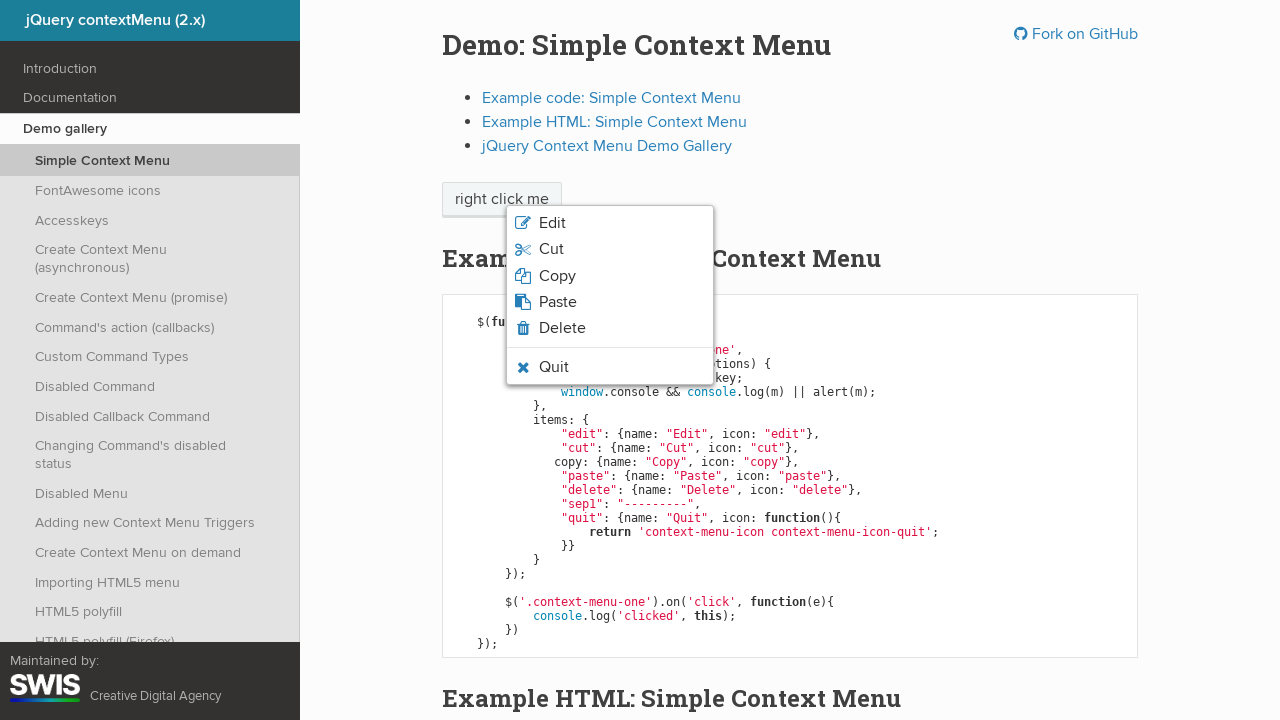

Context menu appeared with menu items visible
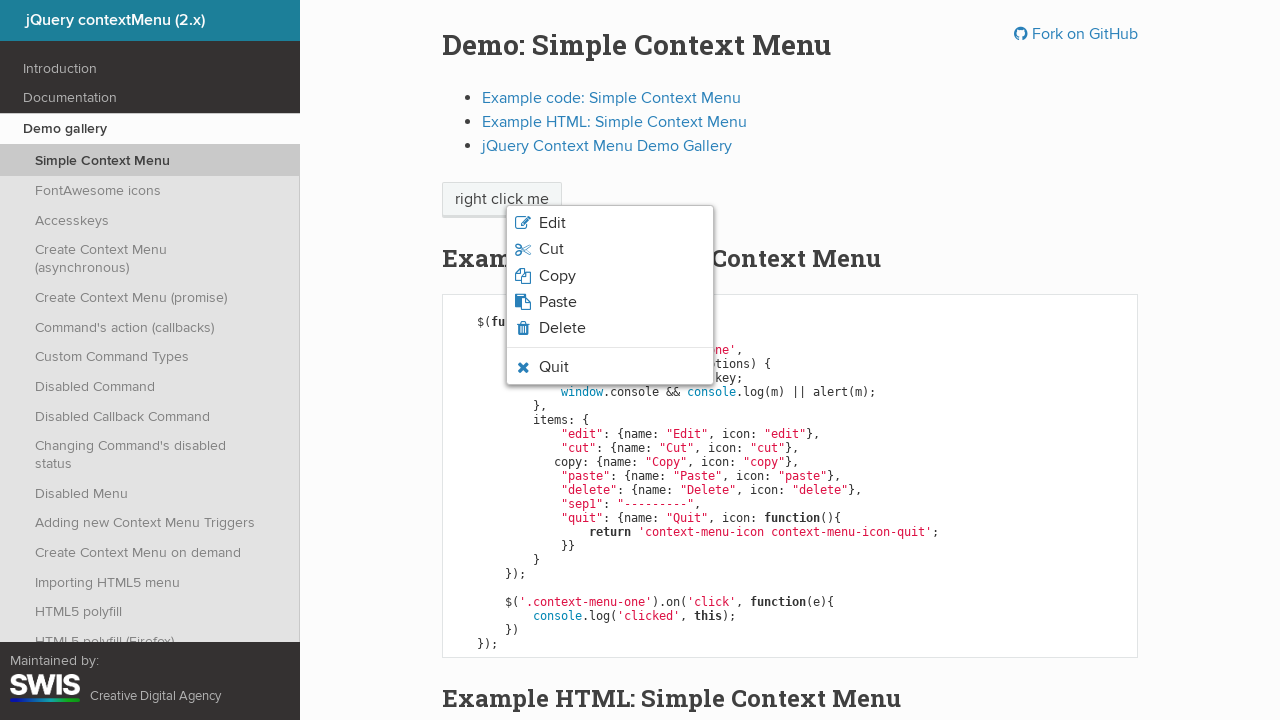

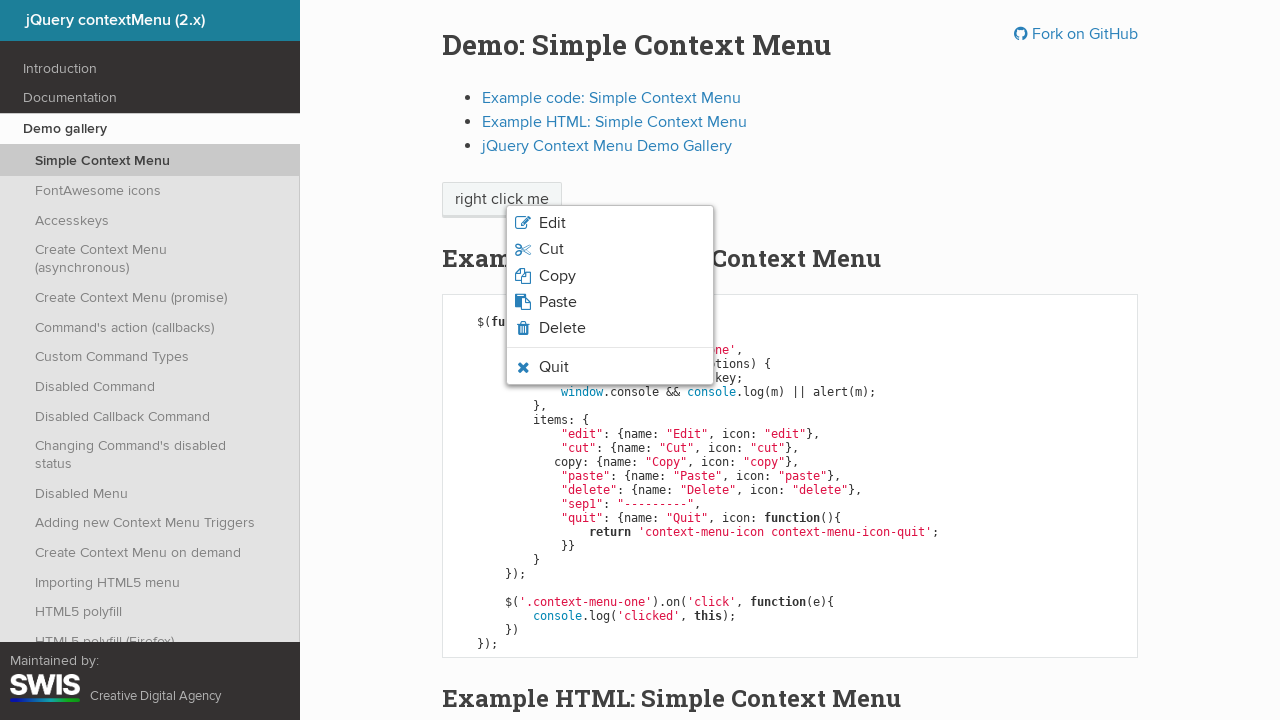